Tests a CSS toggle switch component on W3Schools by clicking it twice to toggle it on and off

Starting URL: https://www.w3schools.com/howto/howto_css_switch.asp

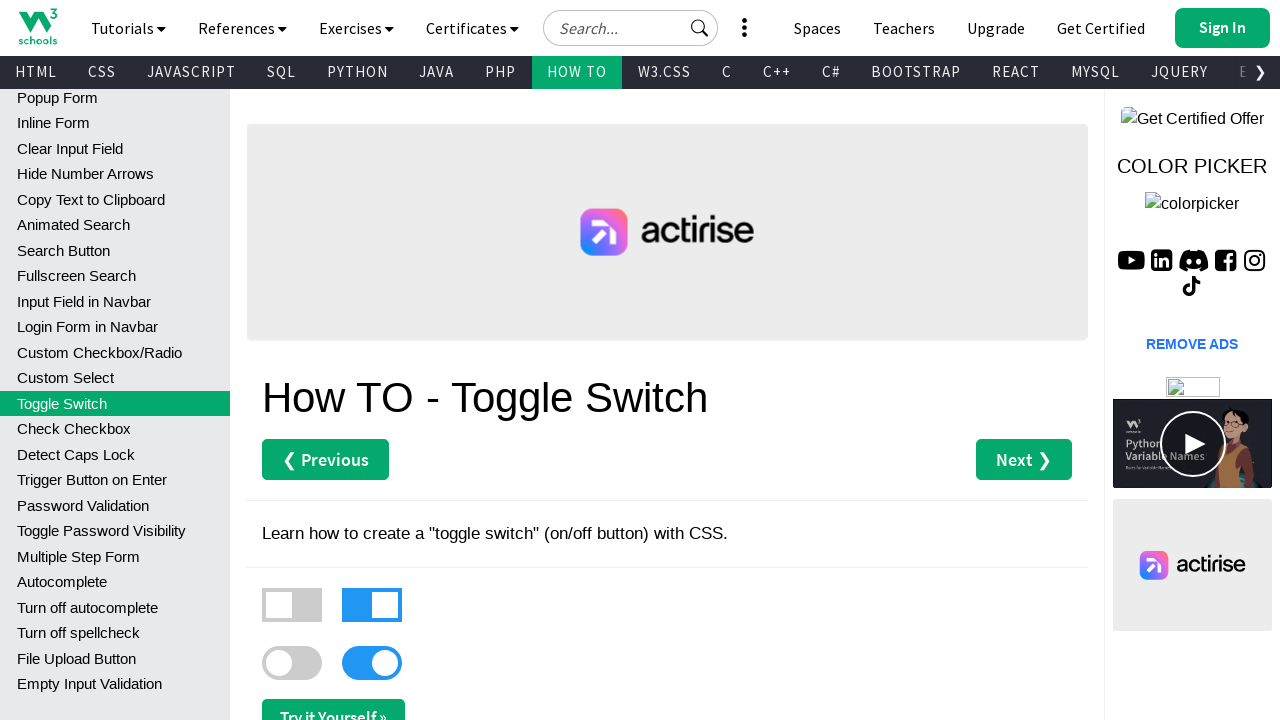

Navigated to W3Schools CSS toggle switch page
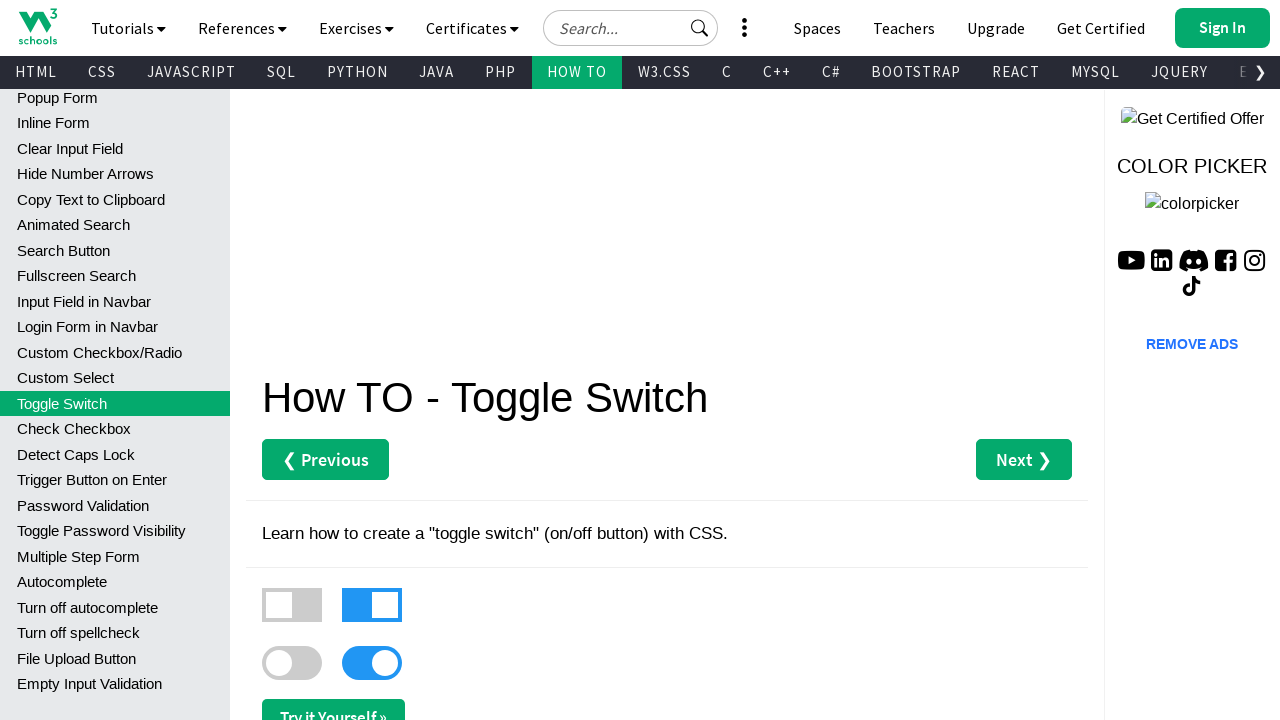

Clicked toggle switch to turn it on at (292, 663) on xpath=//*[@id='main']/label[3]/div
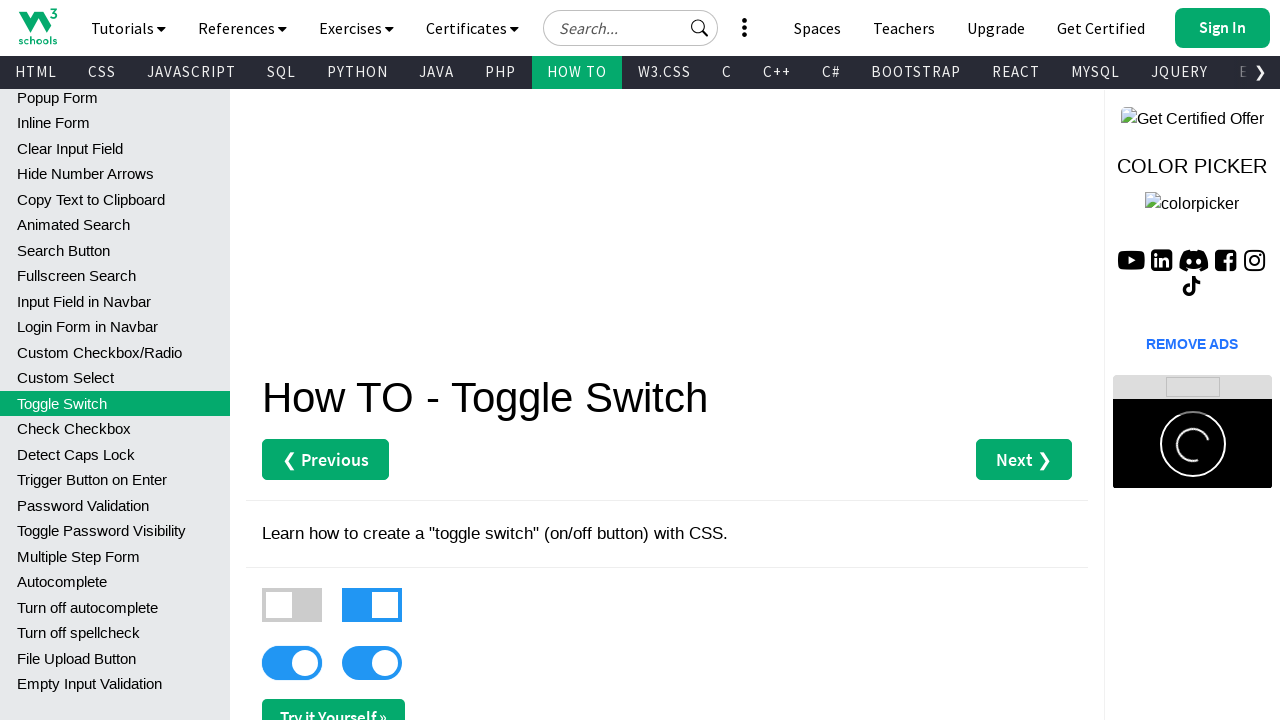

Waited 1 second for visual feedback after toggling on
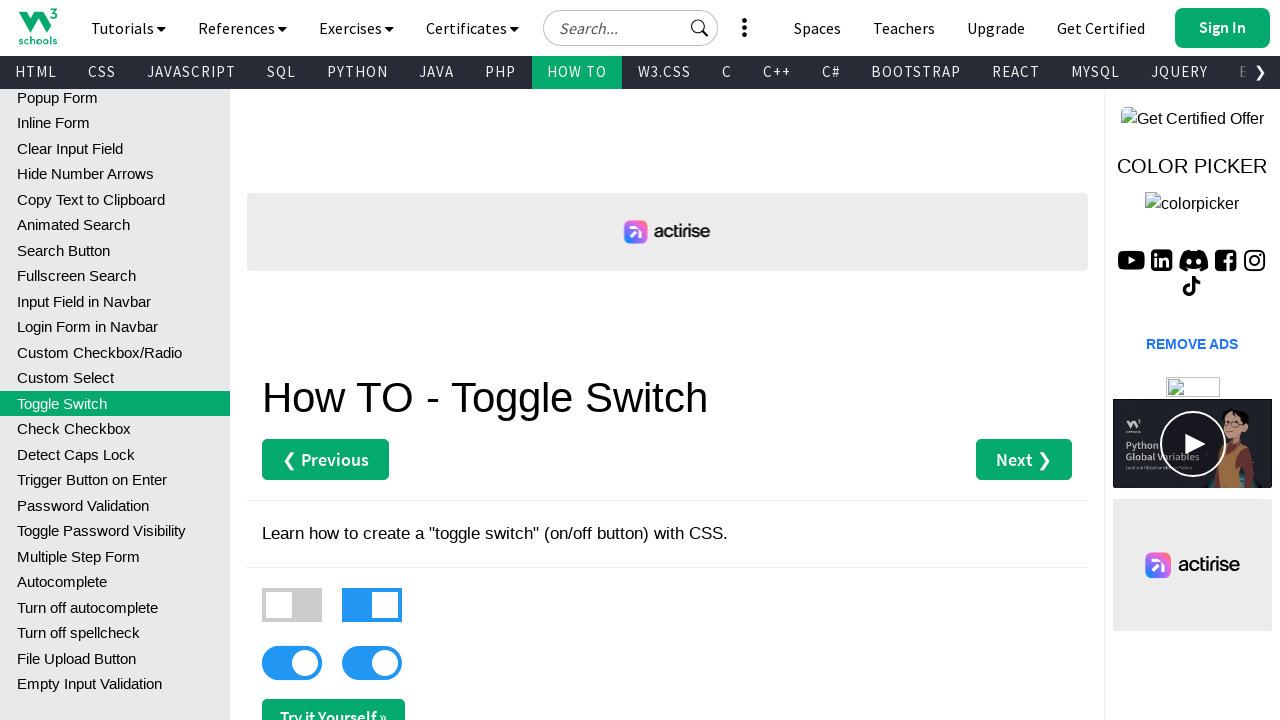

Clicked toggle switch to turn it off at (292, 663) on xpath=//*[@id='main']/label[3]/div
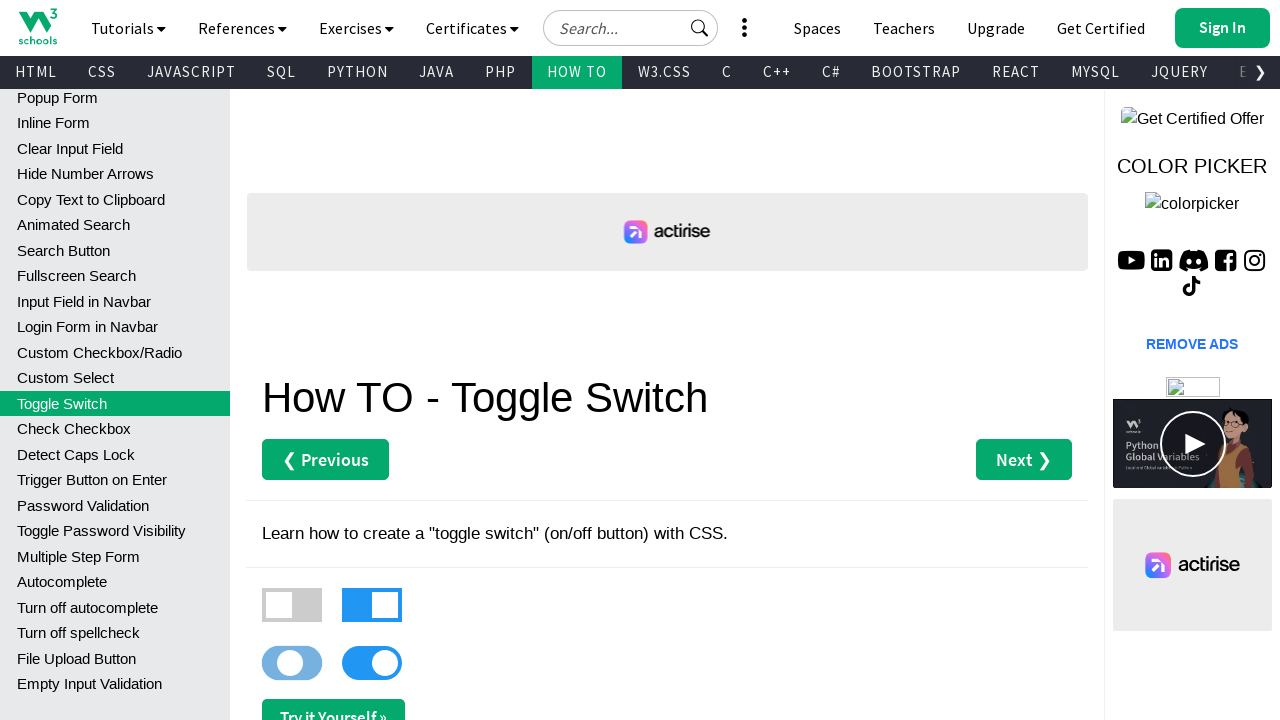

Waited 1 second for visual feedback after toggling off
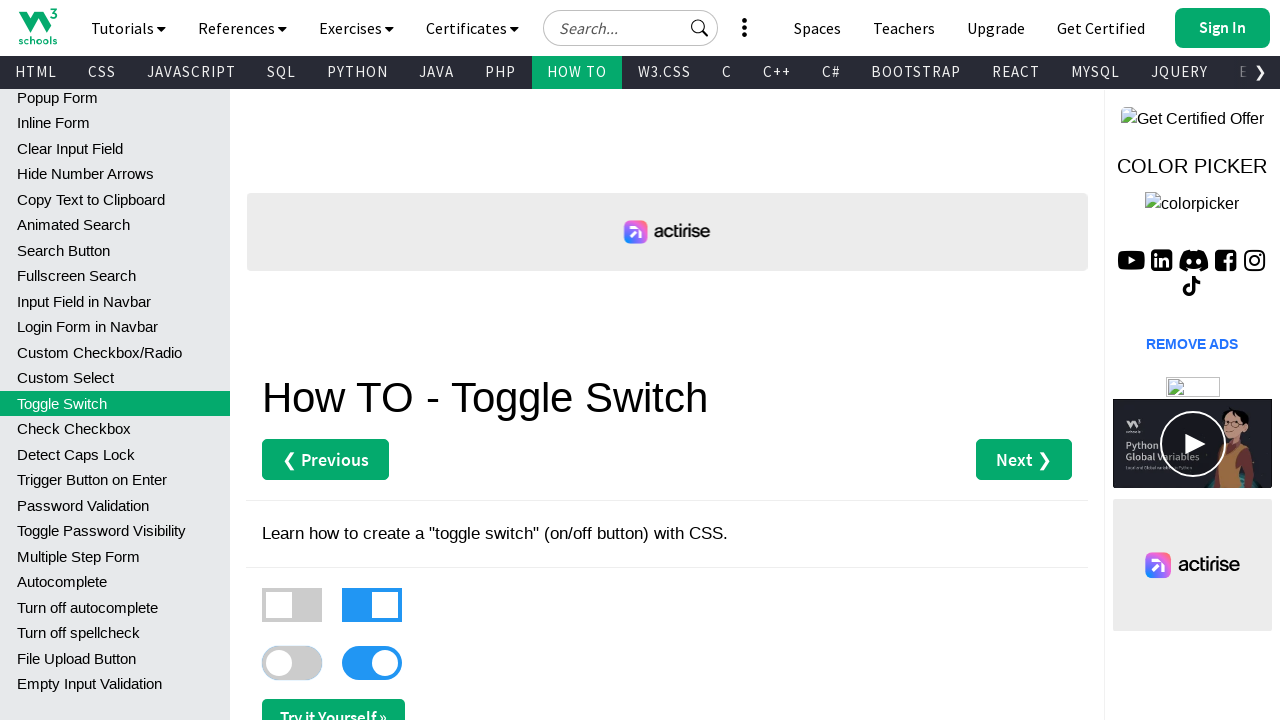

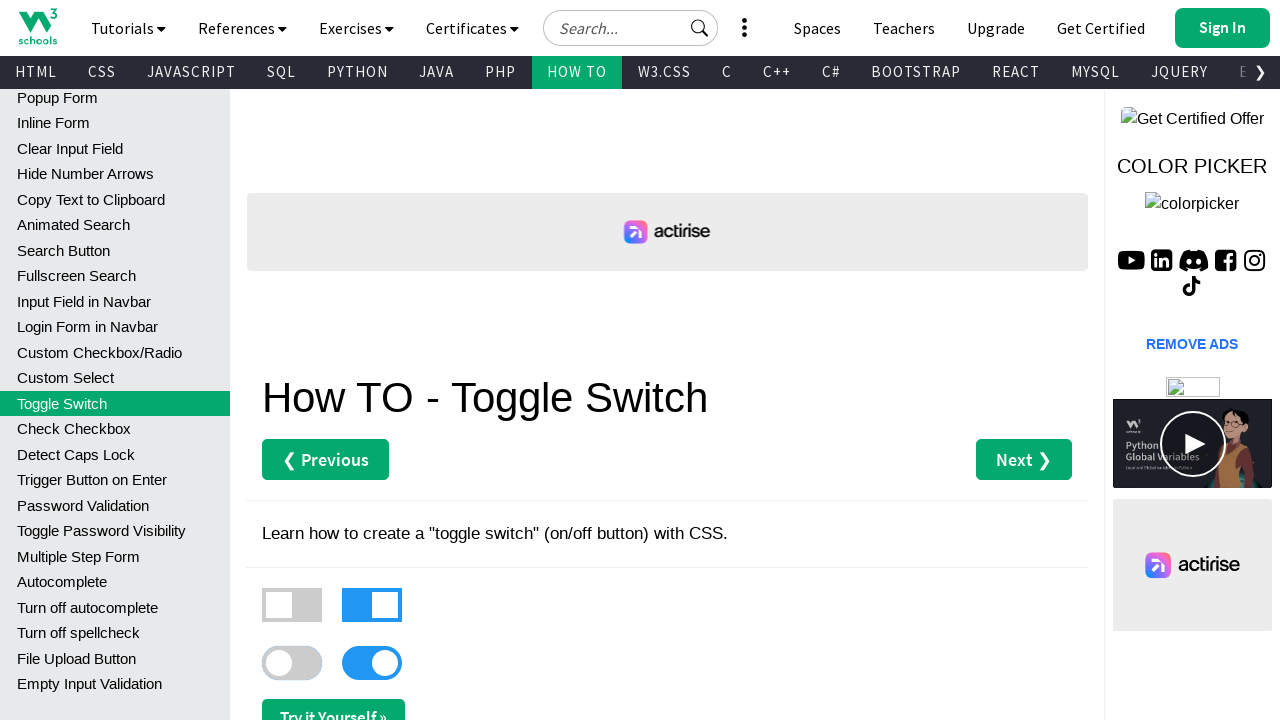